Tests checkbox functionality in a web table by checking all checkboxes and verifying they become checked

Starting URL: https://practice.cydeo.com/web-tables

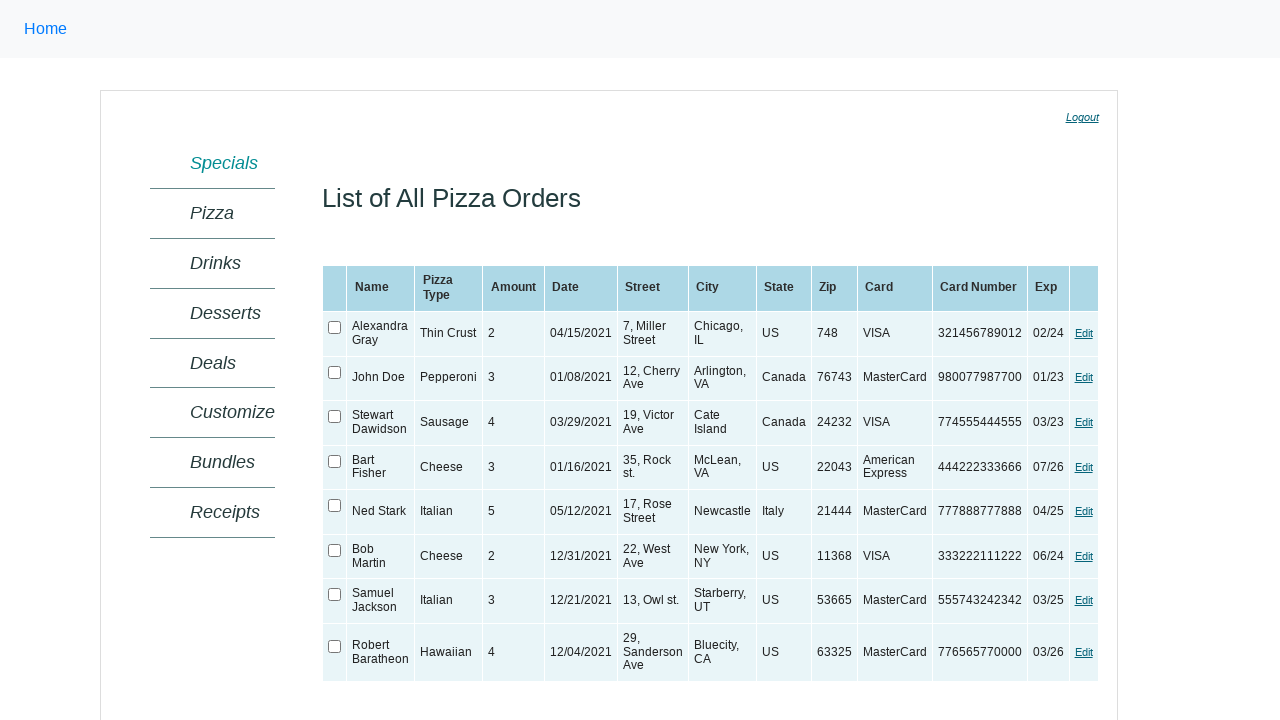

Navigated to web tables practice page
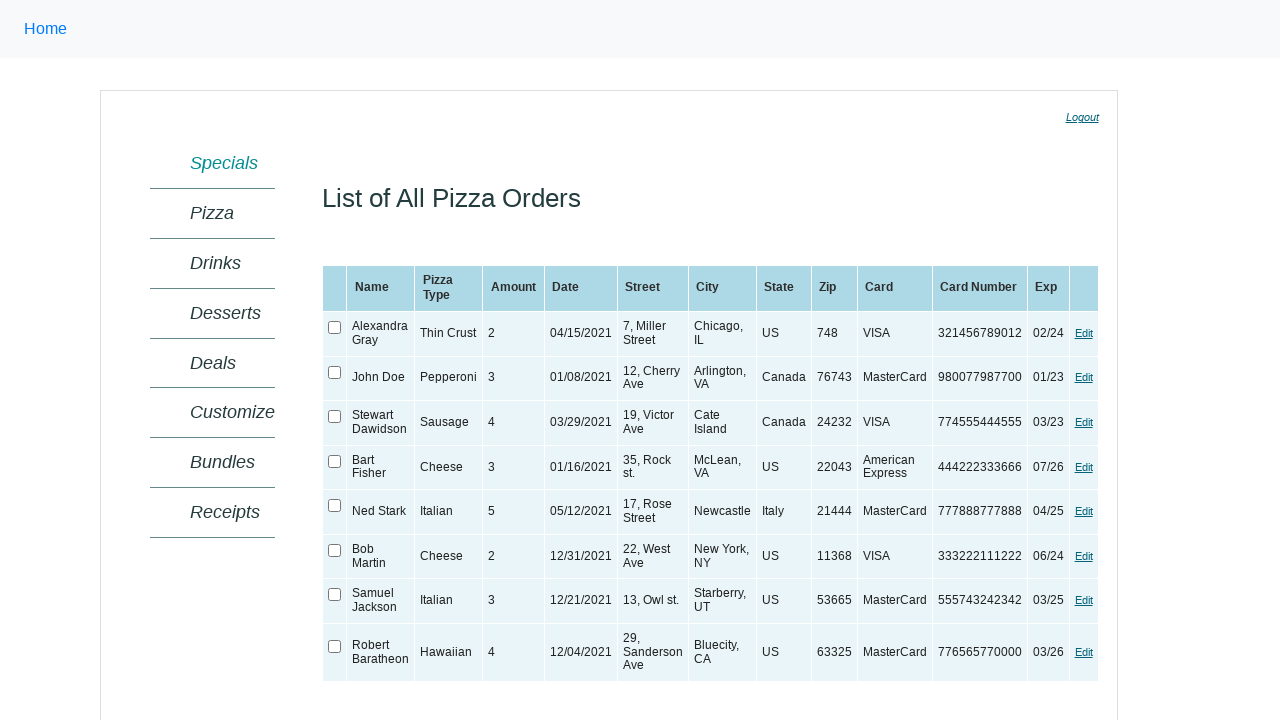

Located the web table element
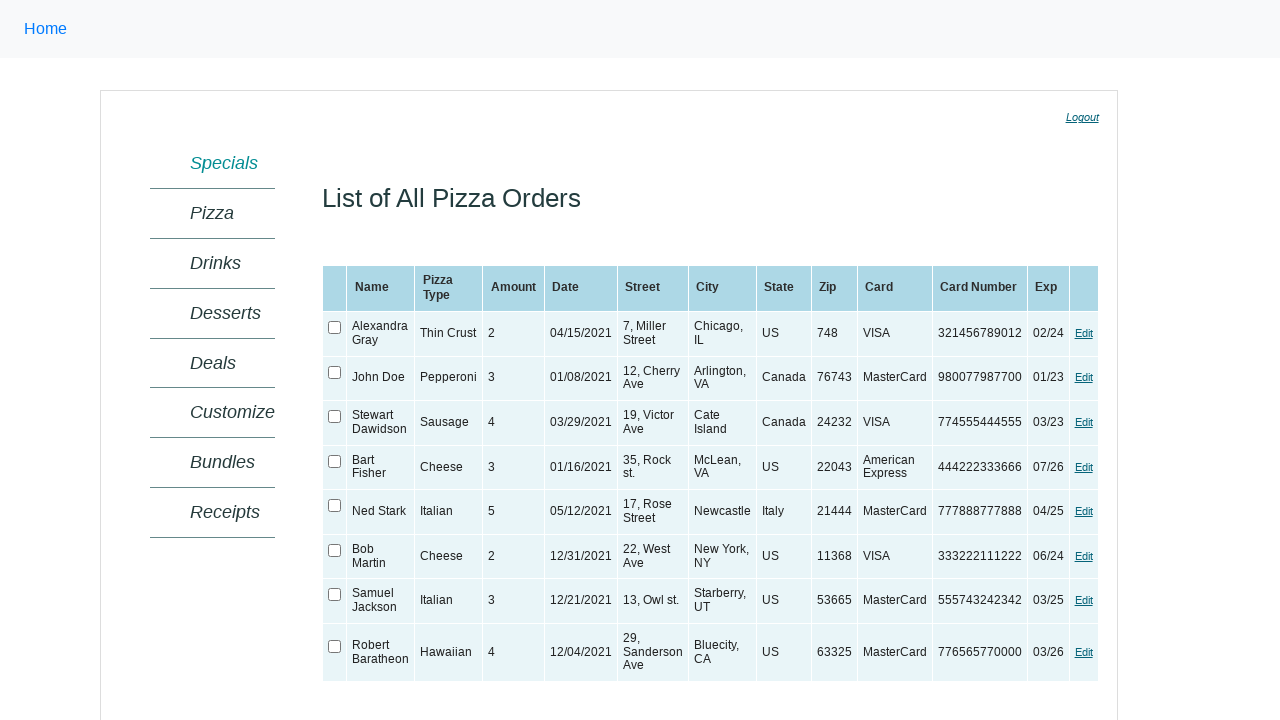

Web table became visible
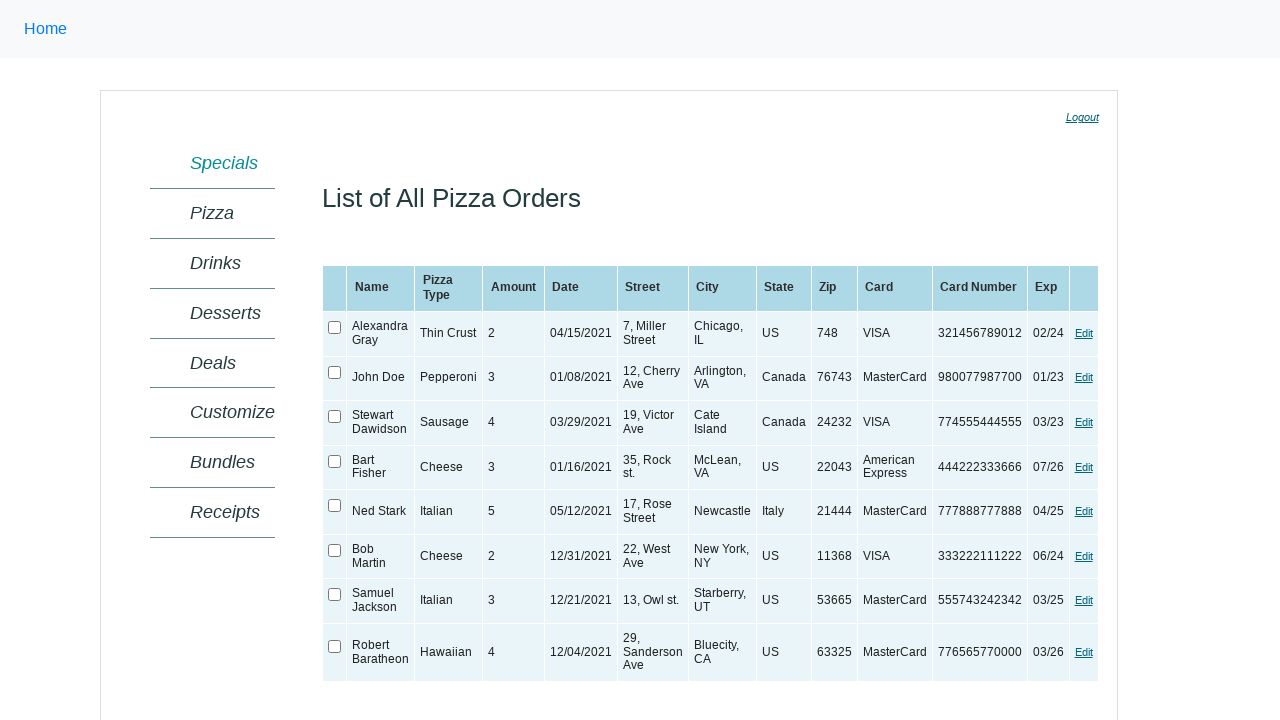

Retrieved all checkboxes from the web table
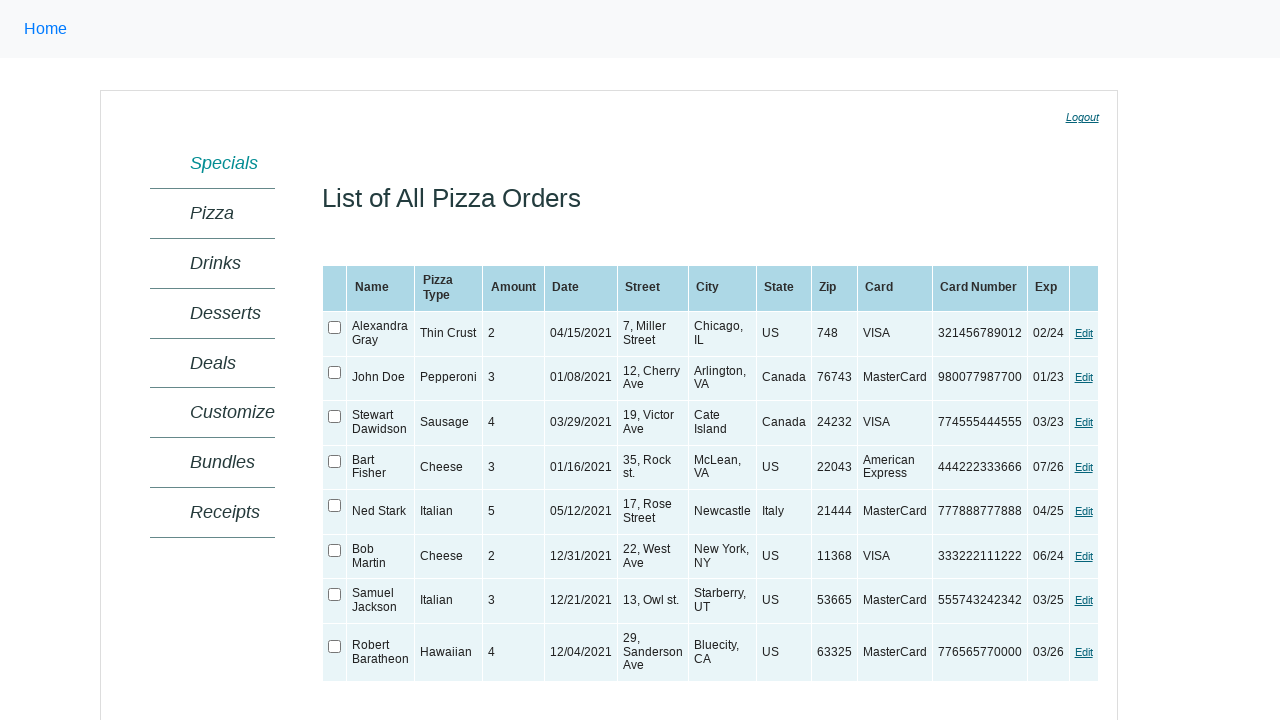

Checked a checkbox in the table at (335, 328) on xpath=//table[@id='ctl00_MainContent_orderGrid'] >> xpath=//input[@type='checkbo
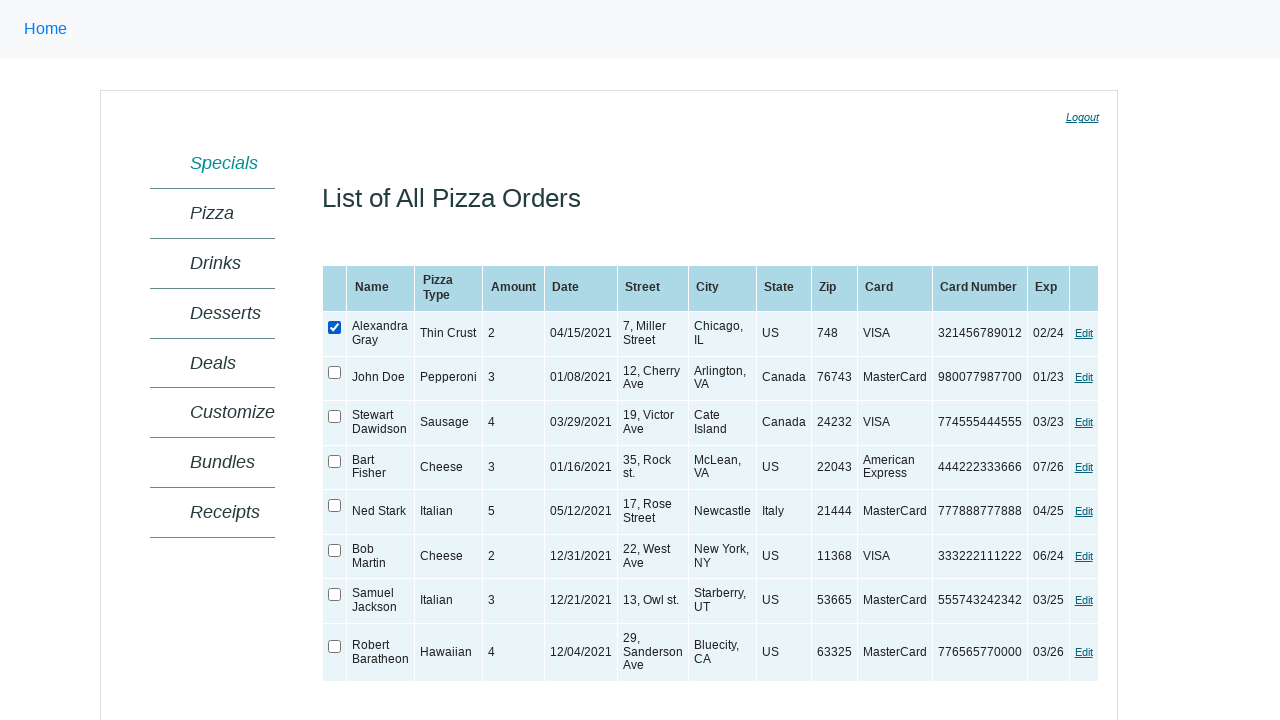

Verified that checkbox is checked
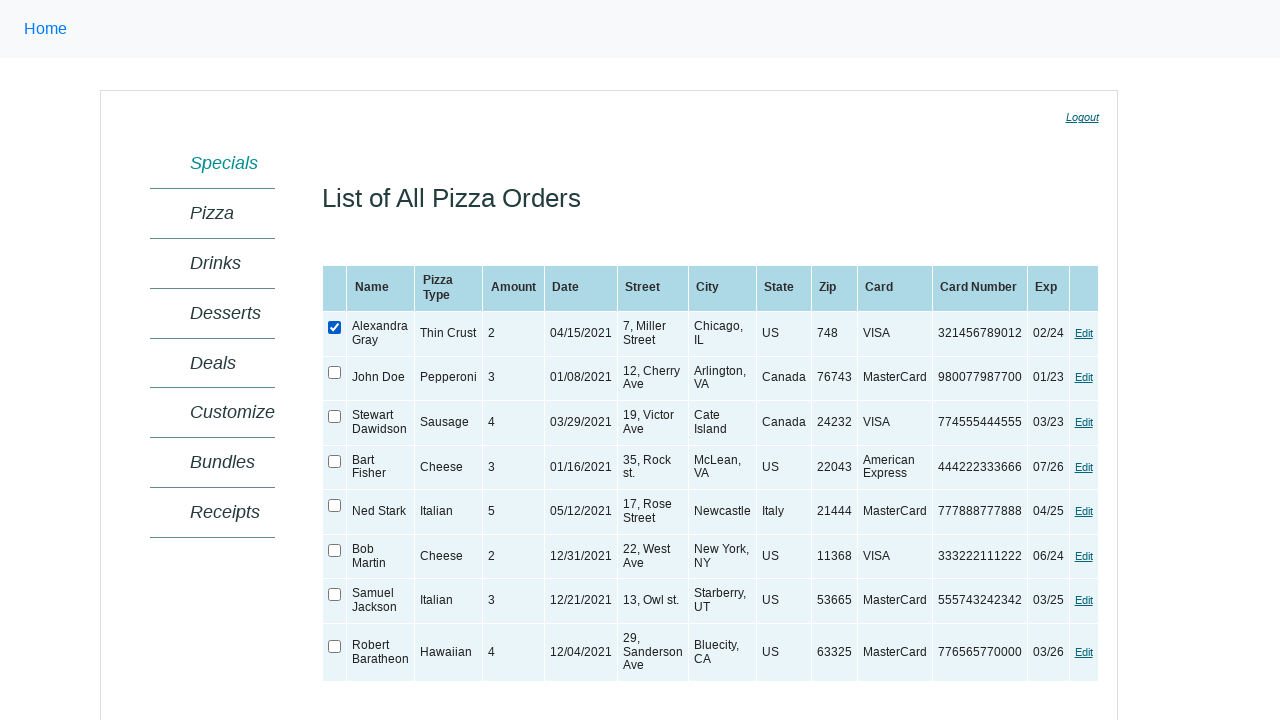

Checked a checkbox in the table at (335, 372) on xpath=//table[@id='ctl00_MainContent_orderGrid'] >> xpath=//input[@type='checkbo
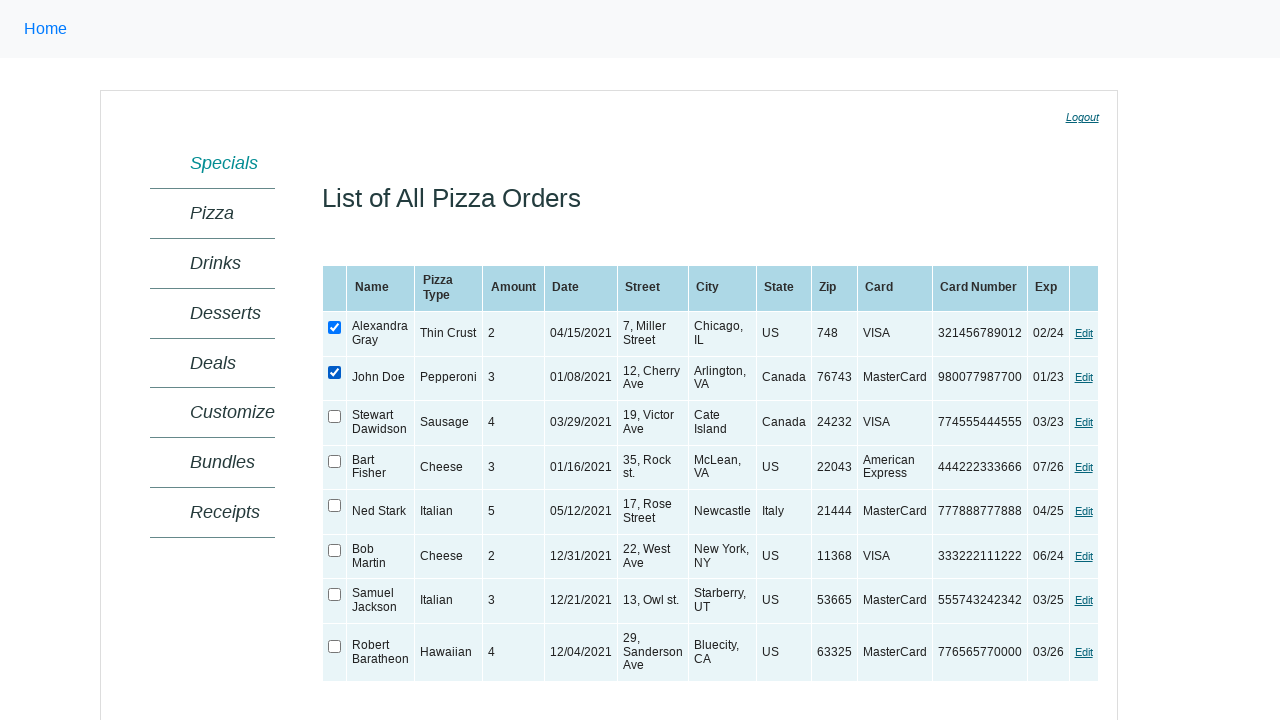

Verified that checkbox is checked
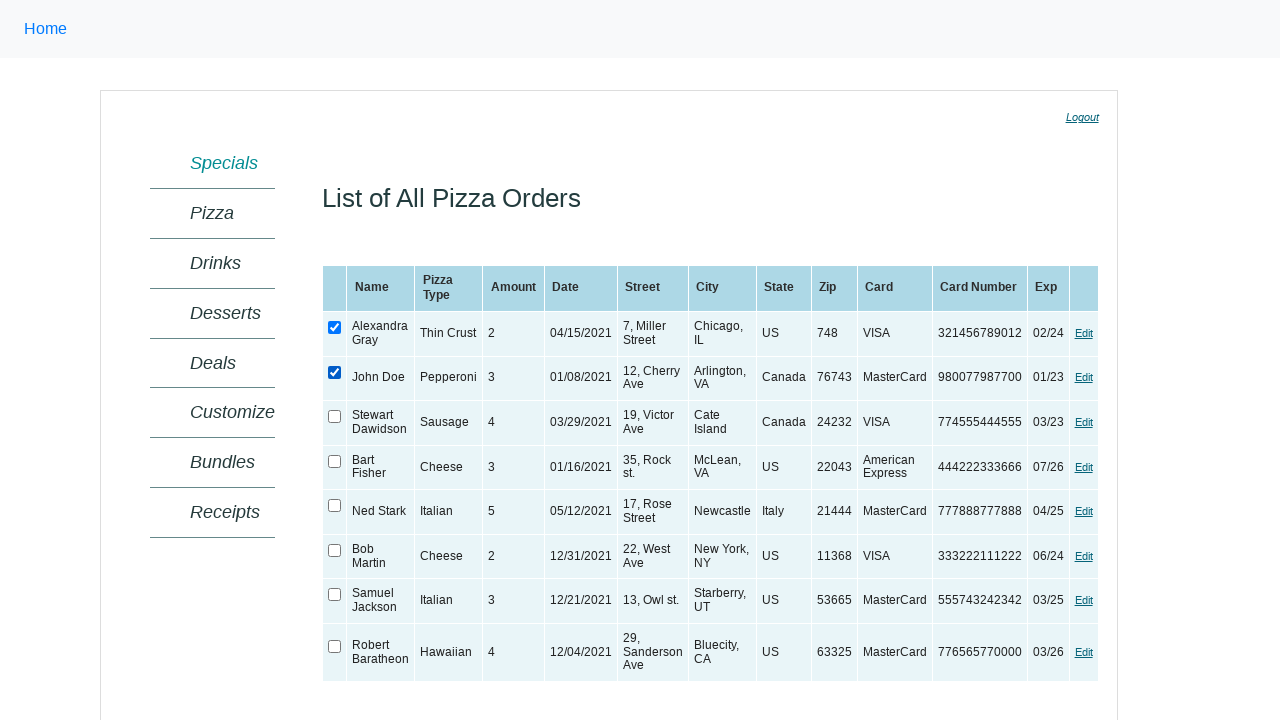

Checked a checkbox in the table at (335, 417) on xpath=//table[@id='ctl00_MainContent_orderGrid'] >> xpath=//input[@type='checkbo
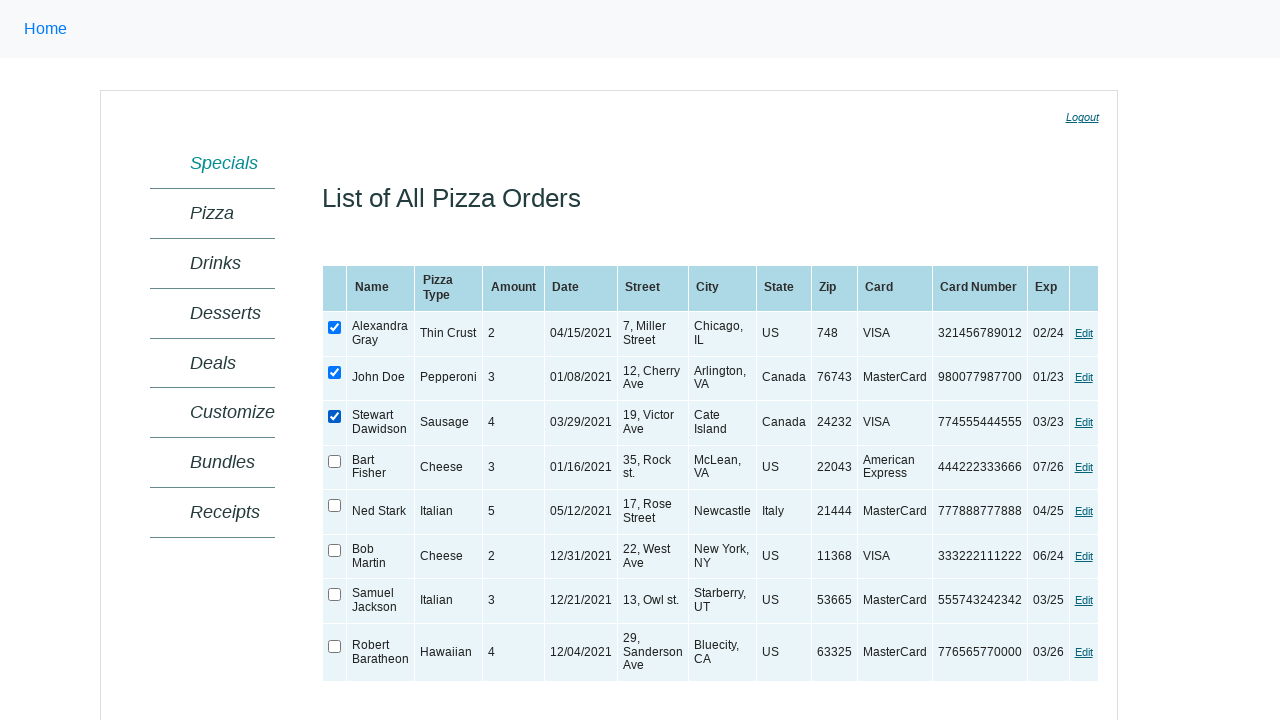

Verified that checkbox is checked
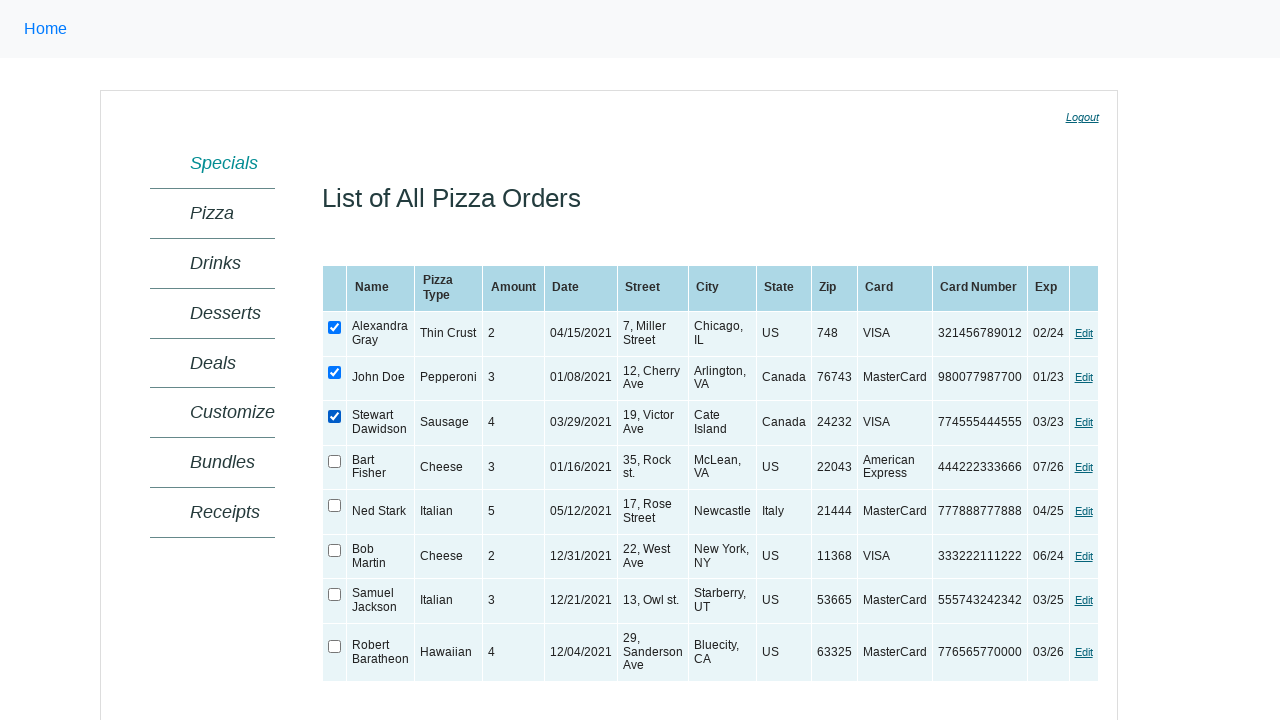

Checked a checkbox in the table at (335, 461) on xpath=//table[@id='ctl00_MainContent_orderGrid'] >> xpath=//input[@type='checkbo
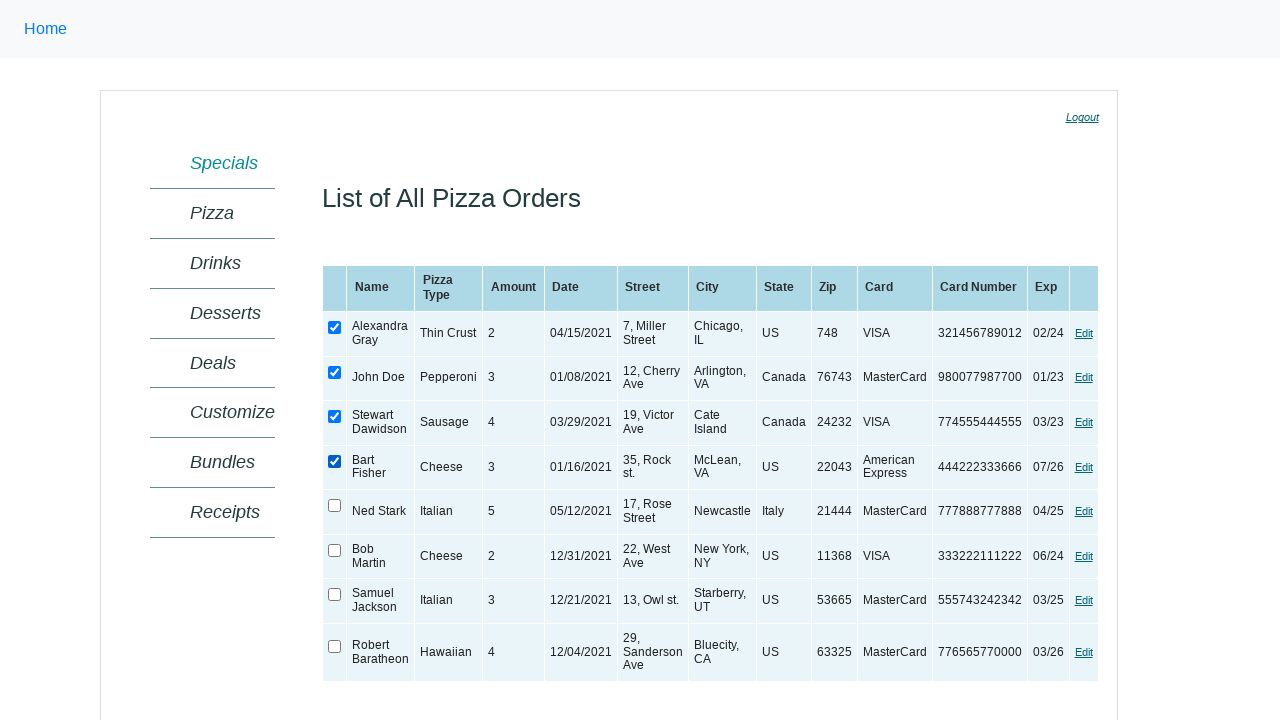

Verified that checkbox is checked
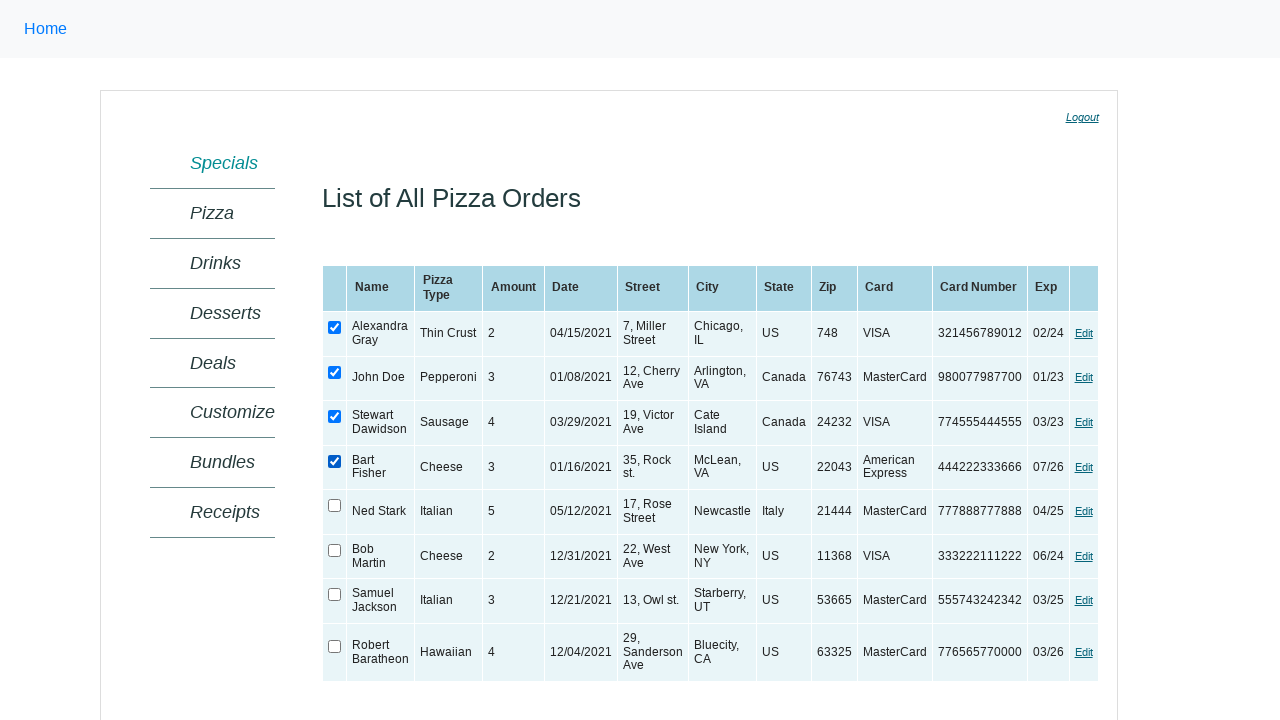

Checked a checkbox in the table at (335, 506) on xpath=//table[@id='ctl00_MainContent_orderGrid'] >> xpath=//input[@type='checkbo
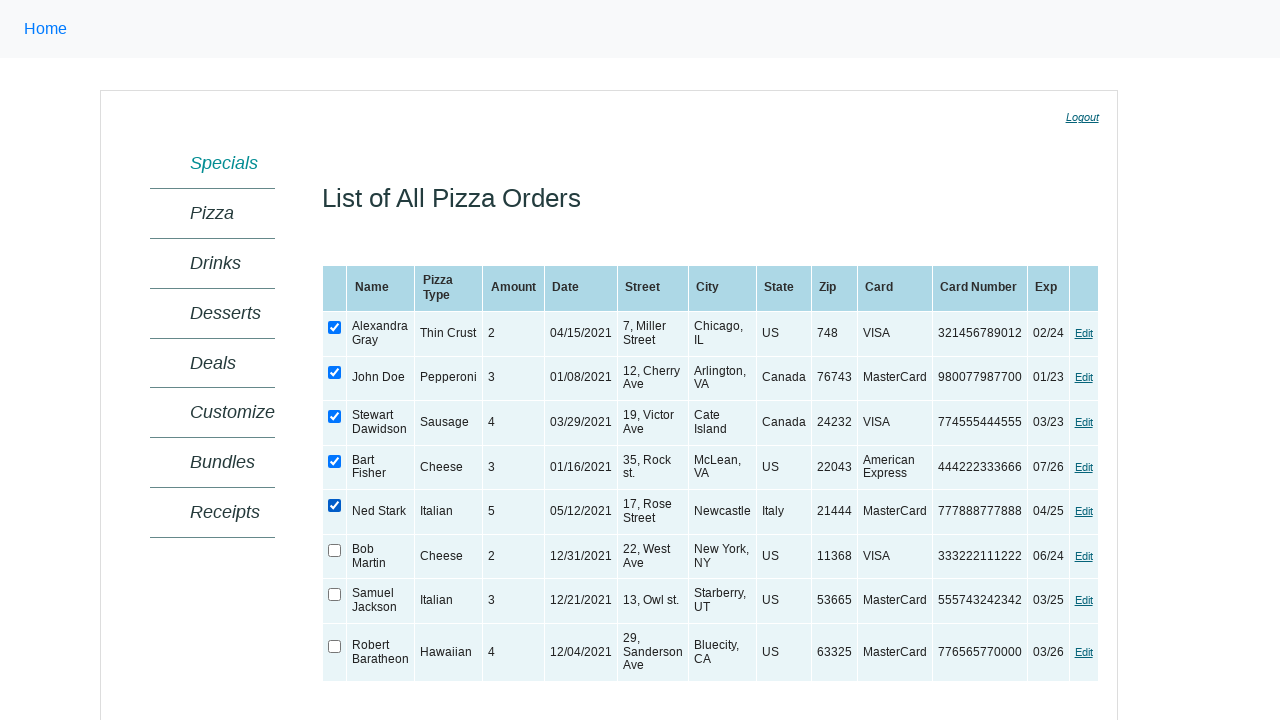

Verified that checkbox is checked
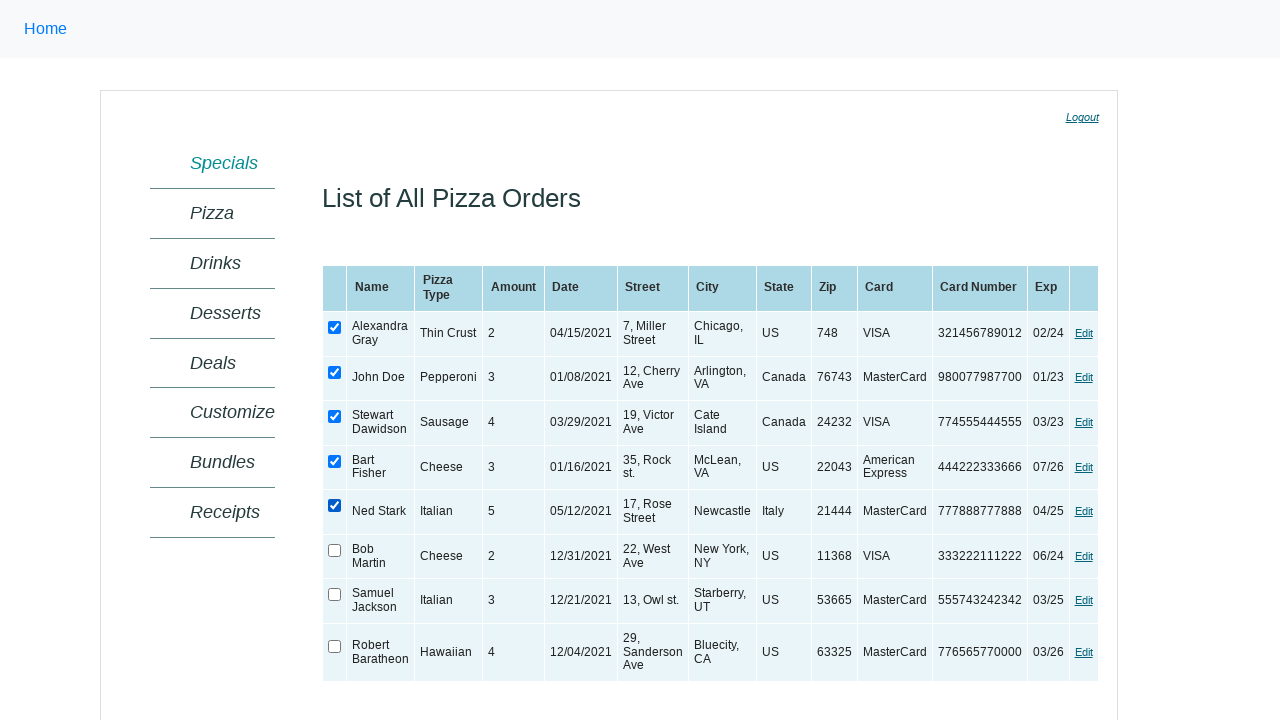

Checked a checkbox in the table at (335, 550) on xpath=//table[@id='ctl00_MainContent_orderGrid'] >> xpath=//input[@type='checkbo
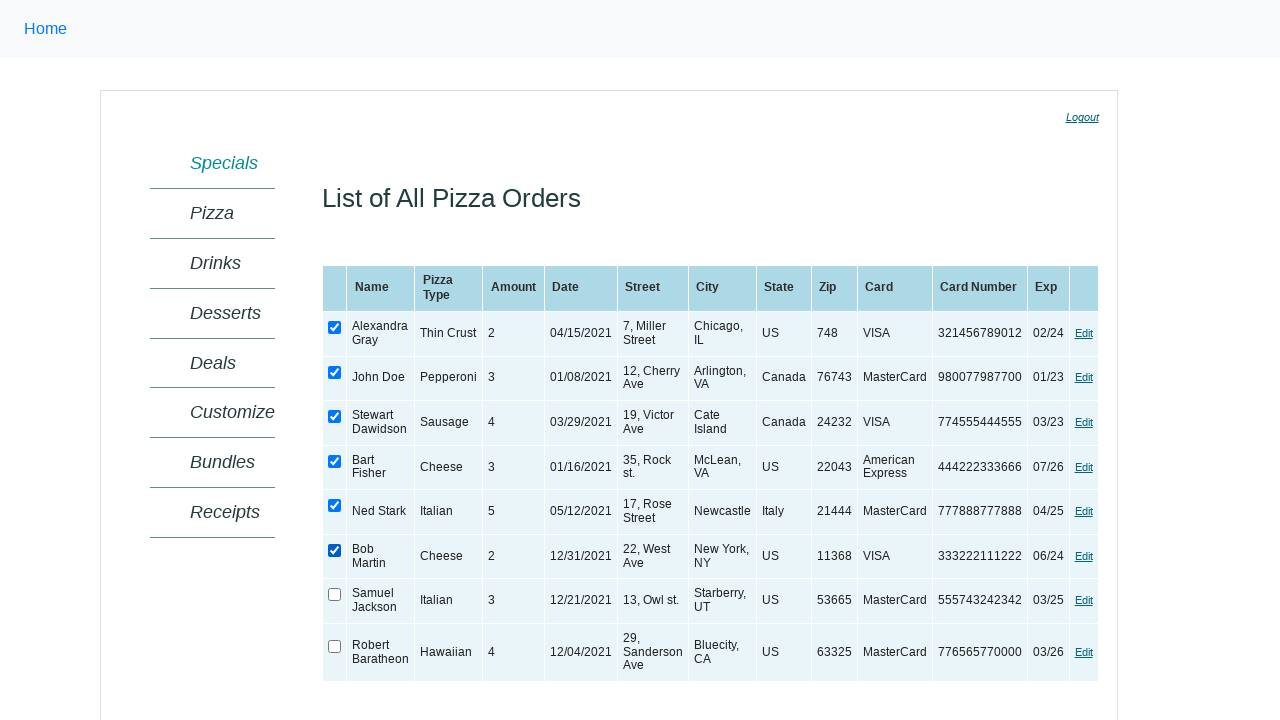

Verified that checkbox is checked
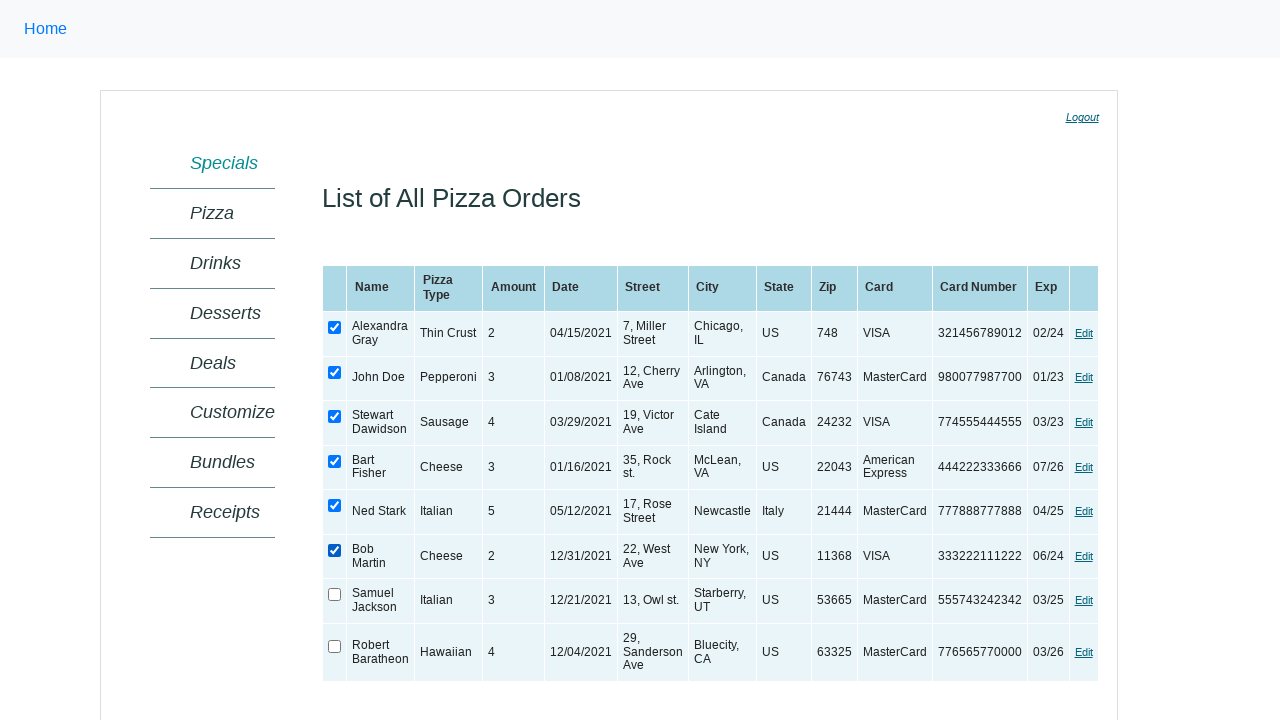

Checked a checkbox in the table at (335, 595) on xpath=//table[@id='ctl00_MainContent_orderGrid'] >> xpath=//input[@type='checkbo
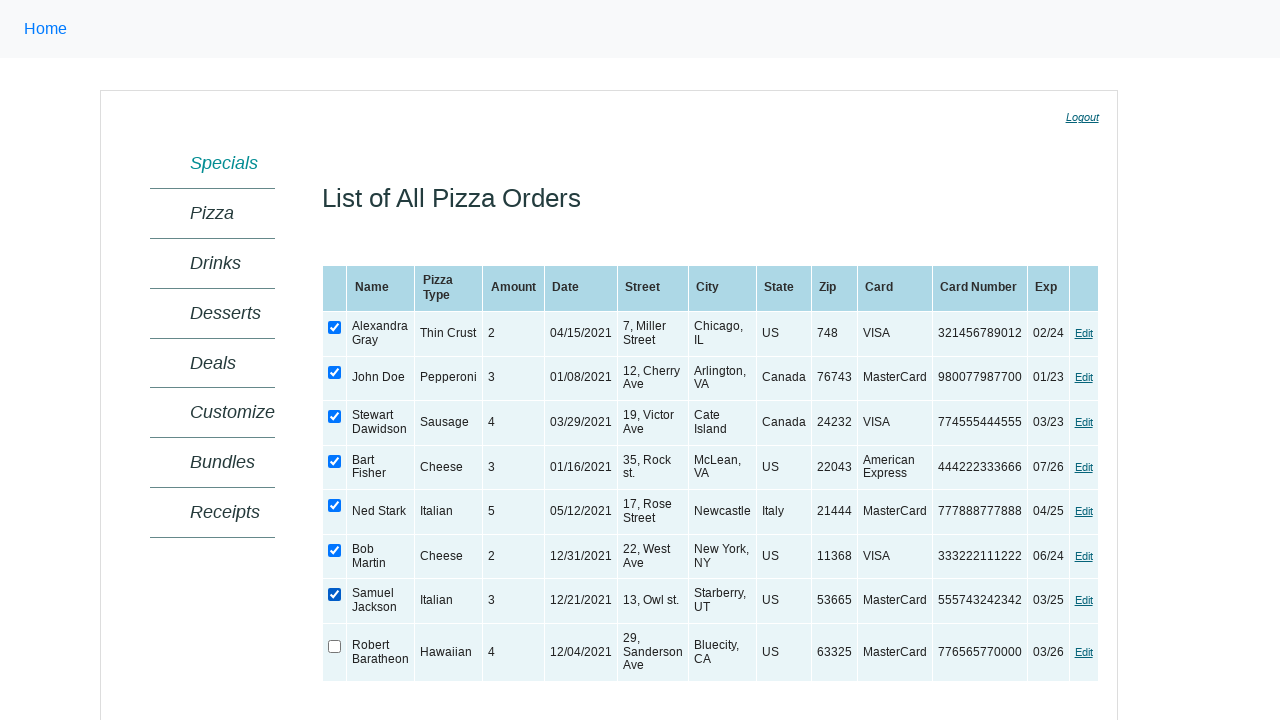

Verified that checkbox is checked
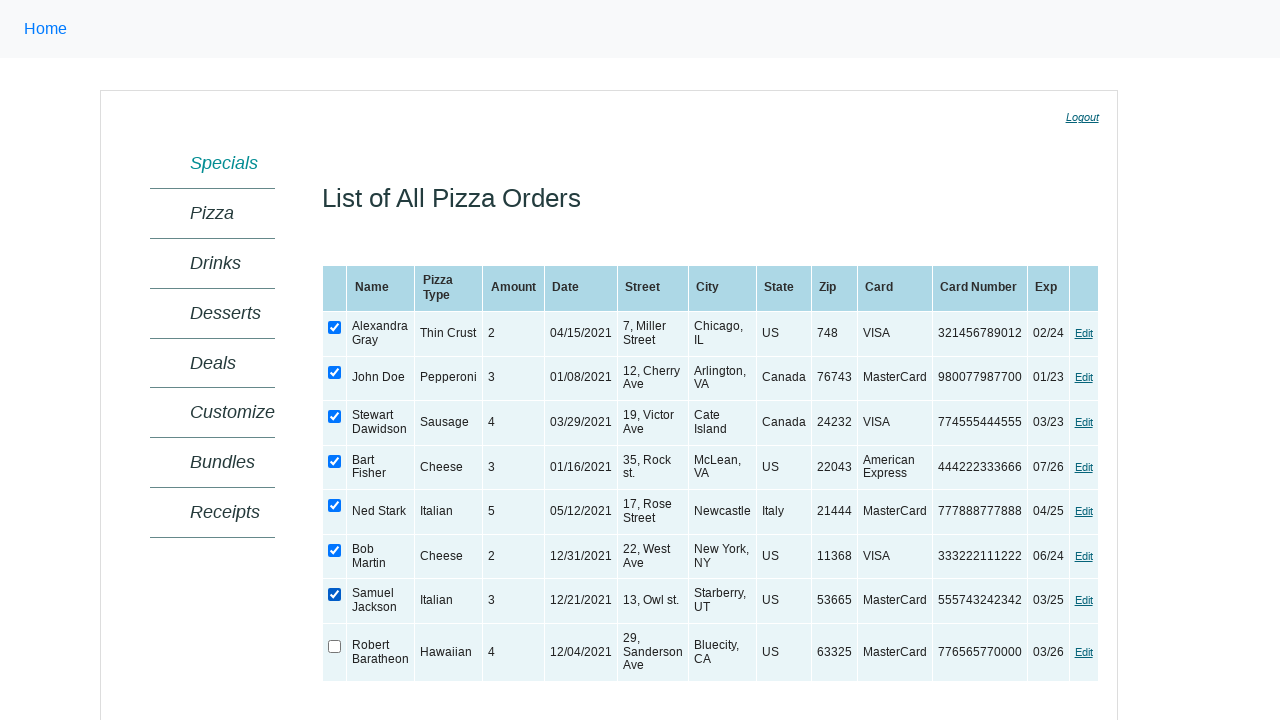

Checked a checkbox in the table at (335, 646) on xpath=//table[@id='ctl00_MainContent_orderGrid'] >> xpath=//input[@type='checkbo
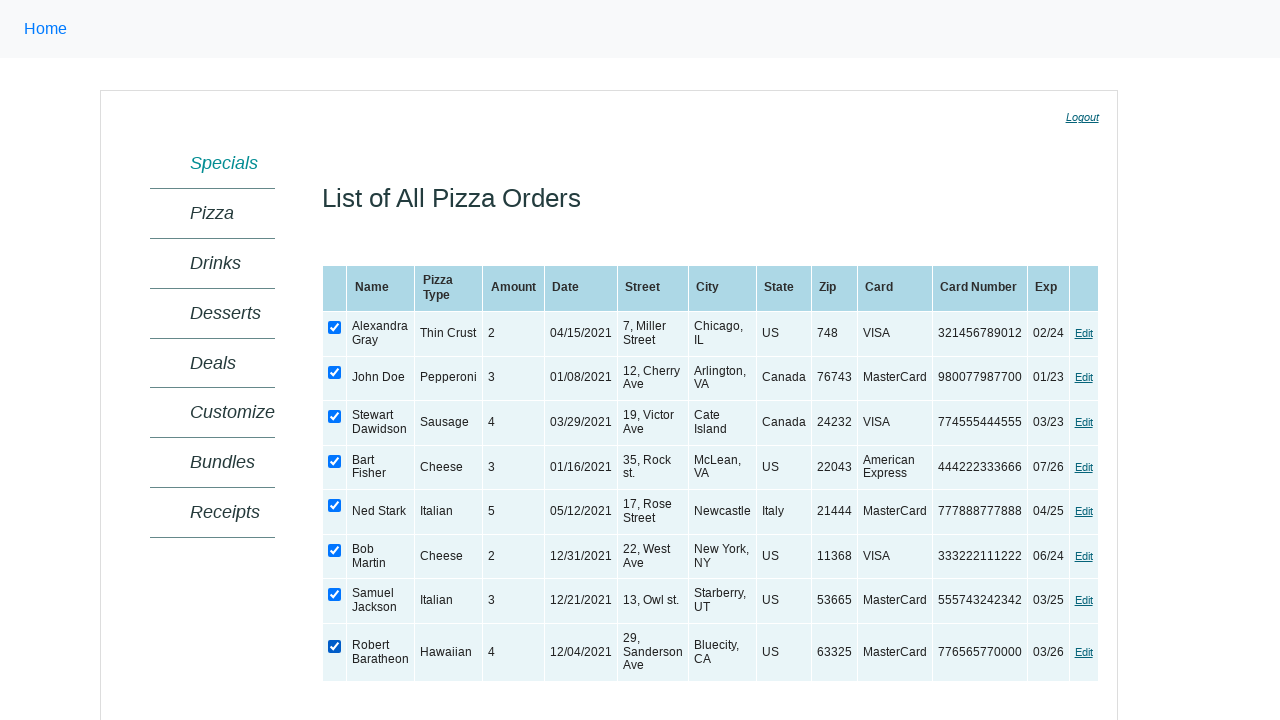

Verified that checkbox is checked
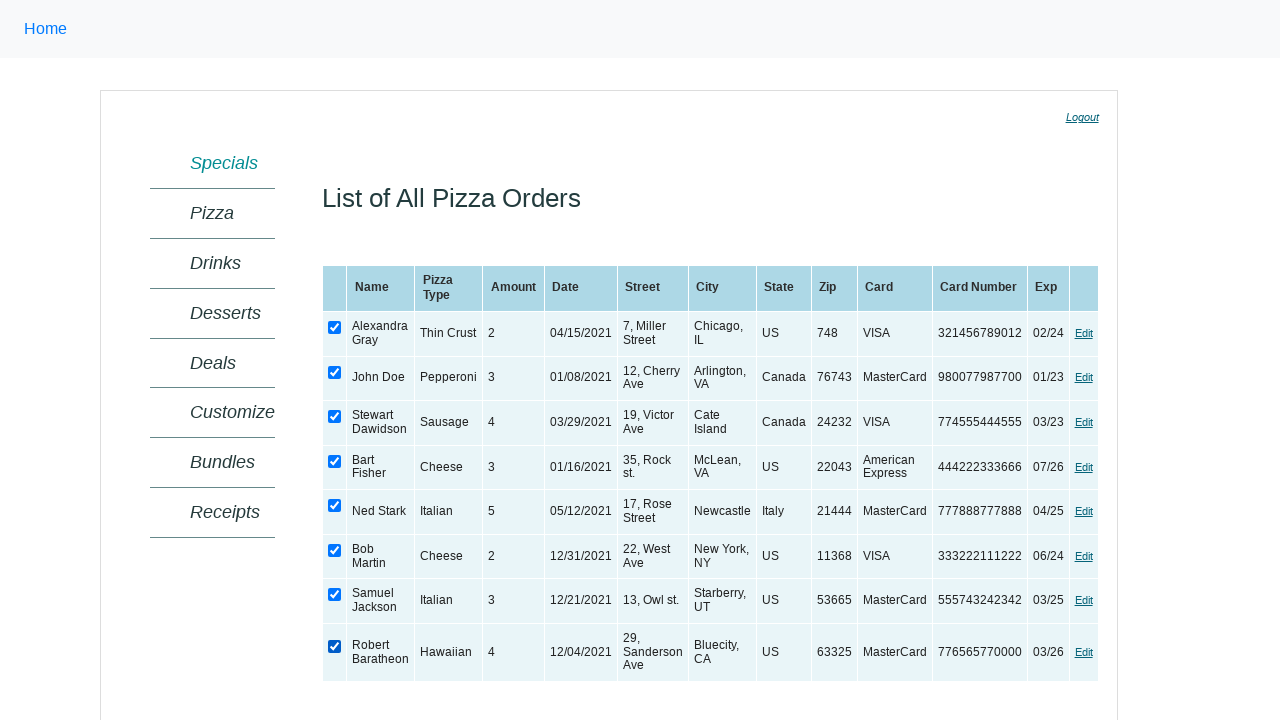

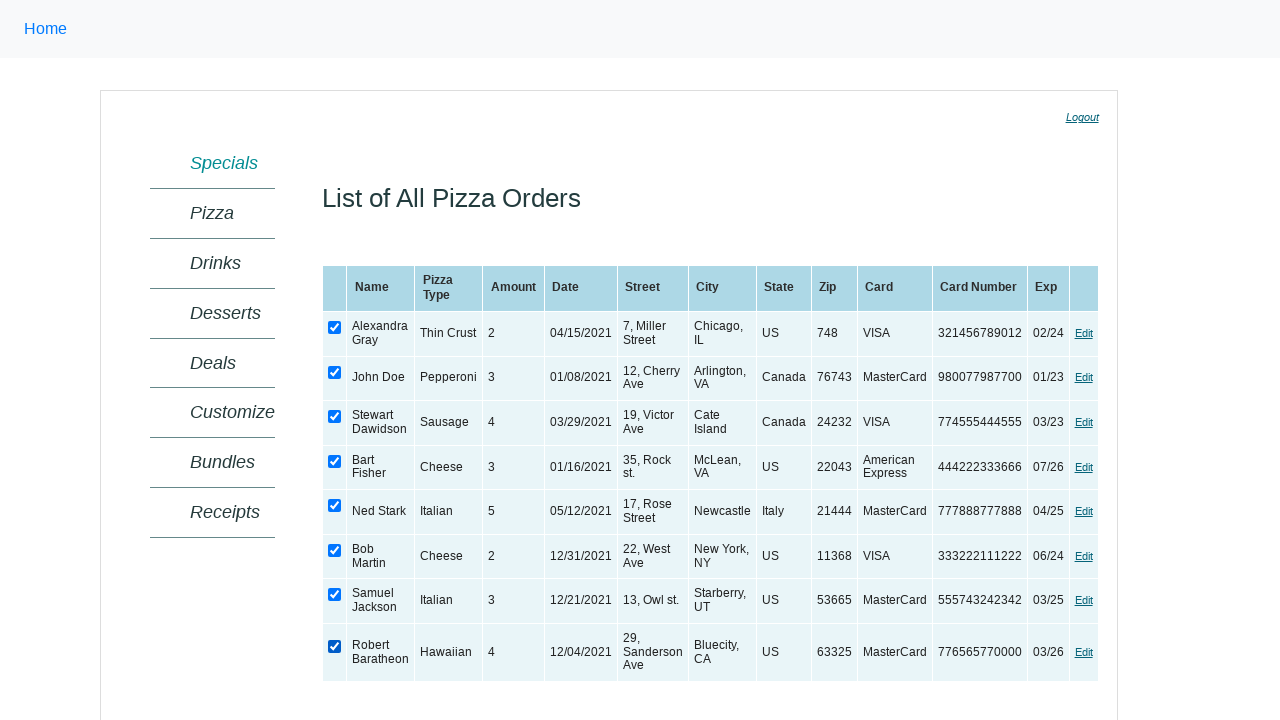